Tests right-click context menu functionality by performing a right-click action on an element, selecting an option from the context menu, and handling the resulting alert

Starting URL: https://swisnl.github.io/jQuery-contextMenu/demo.html

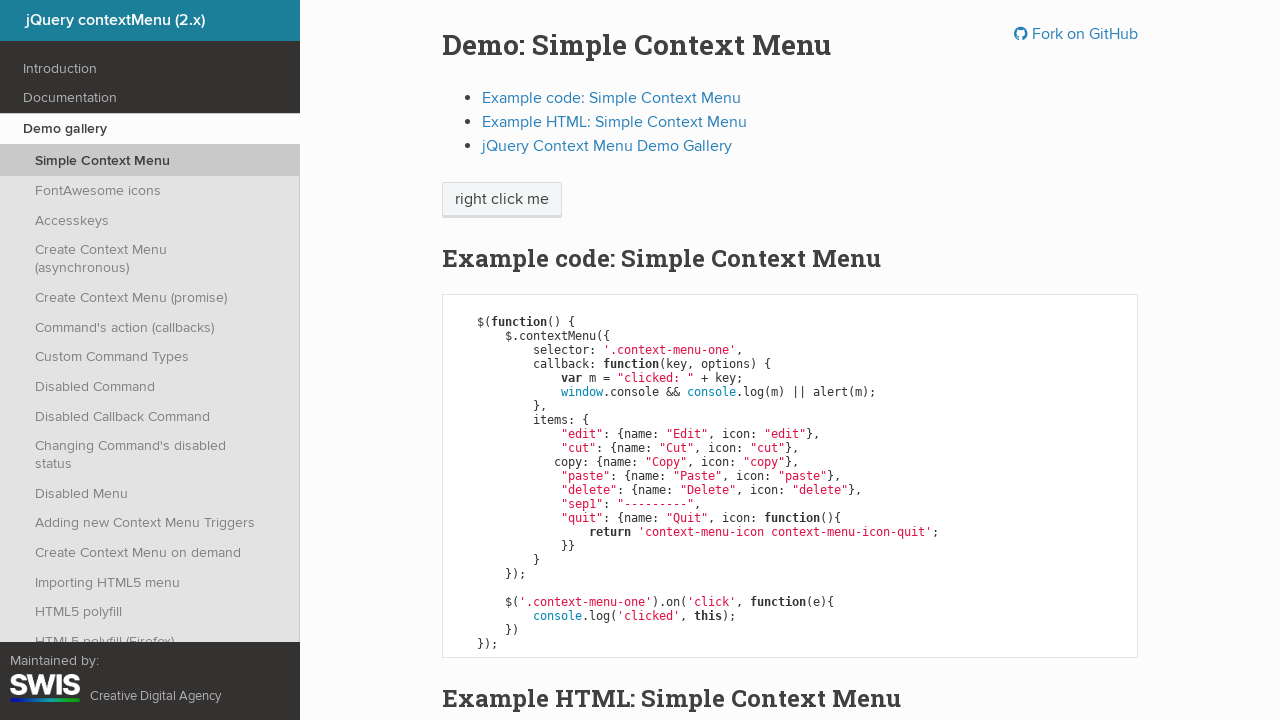

Located the element for right-click operation
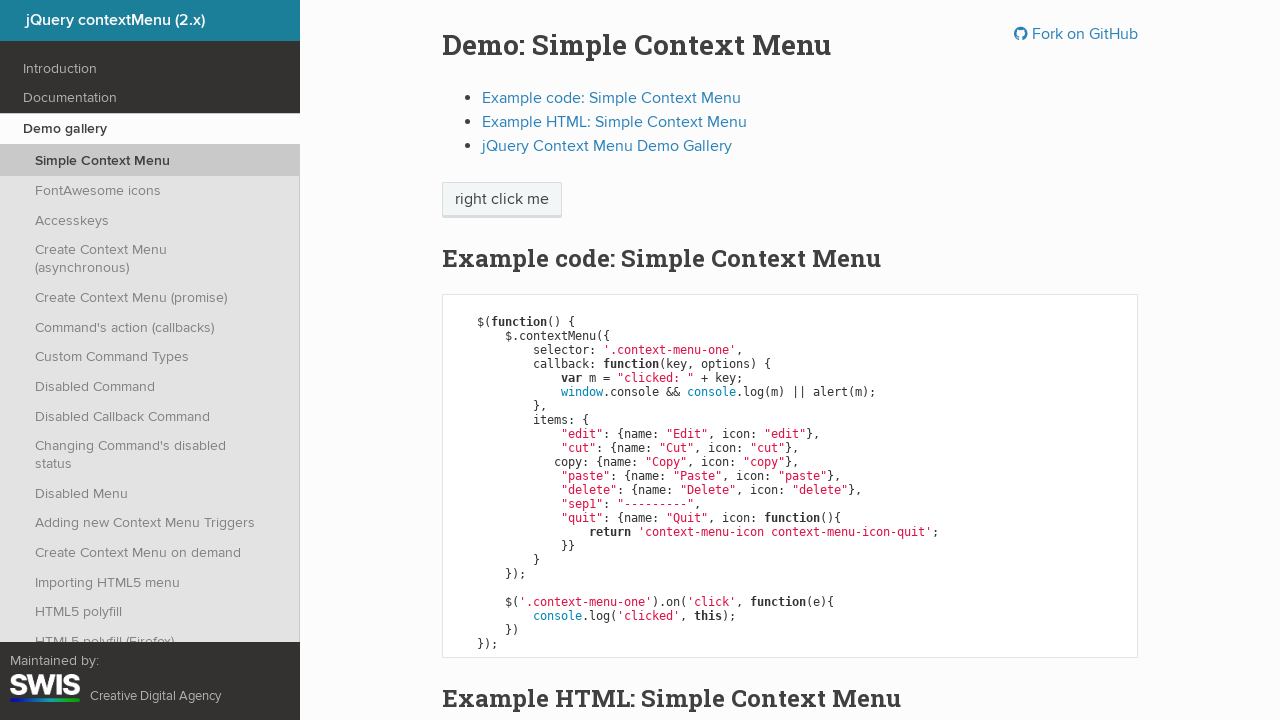

Performed right-click action on the target element at (502, 200) on xpath=.//*/p/span[@class='context-menu-one btn btn-neutral']
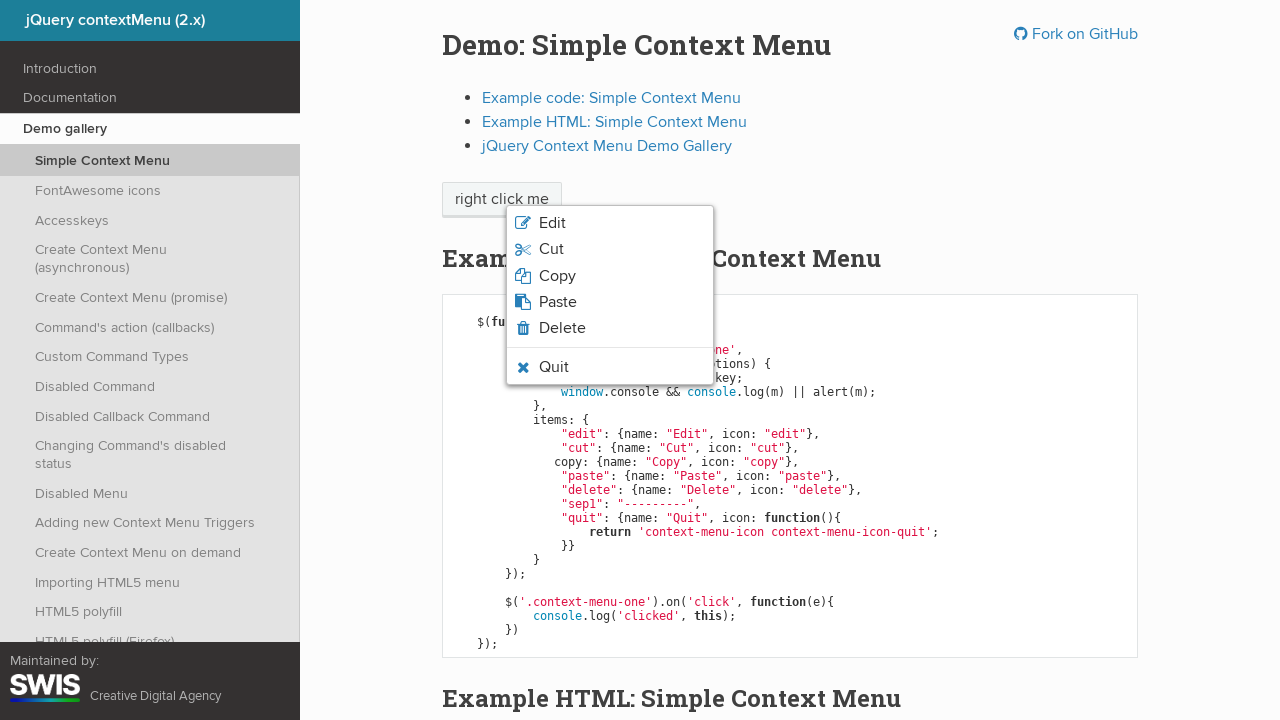

Selected the second option from the context menu at (551, 249) on xpath=.//*//ul[@class='context-menu-list context-menu-root']//li[2]/span
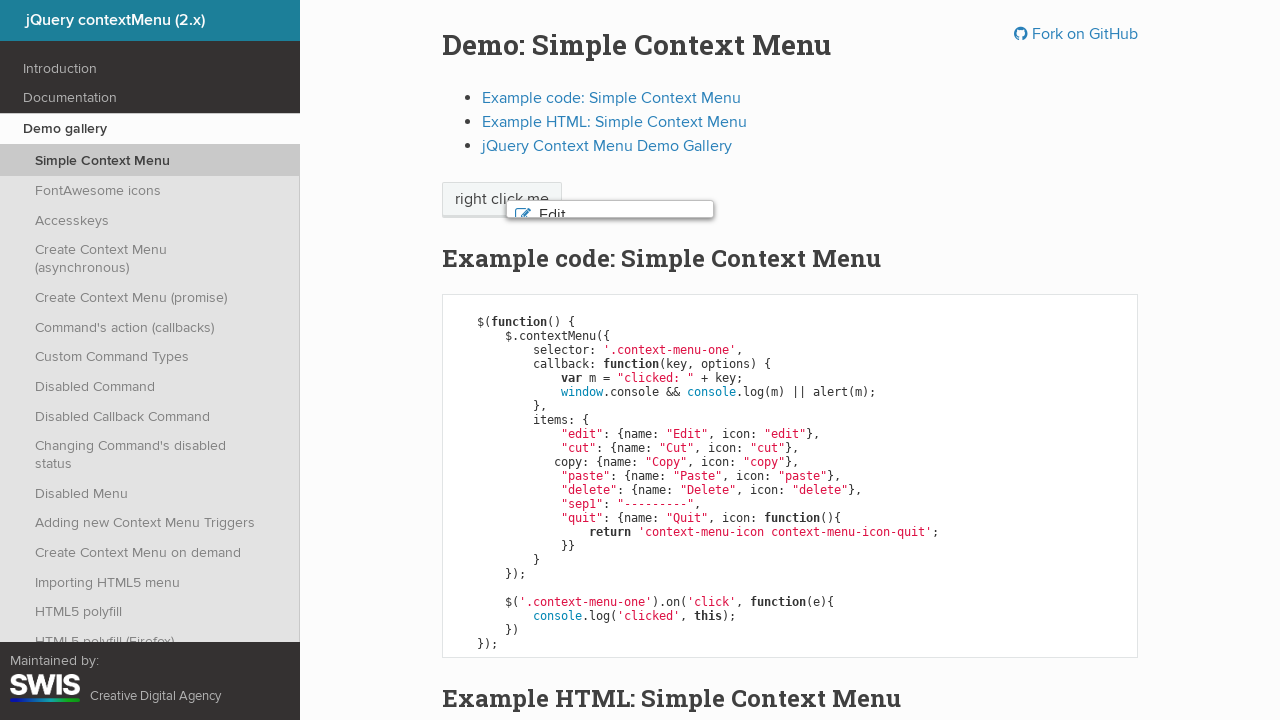

Set up alert dialog handler to accept alerts
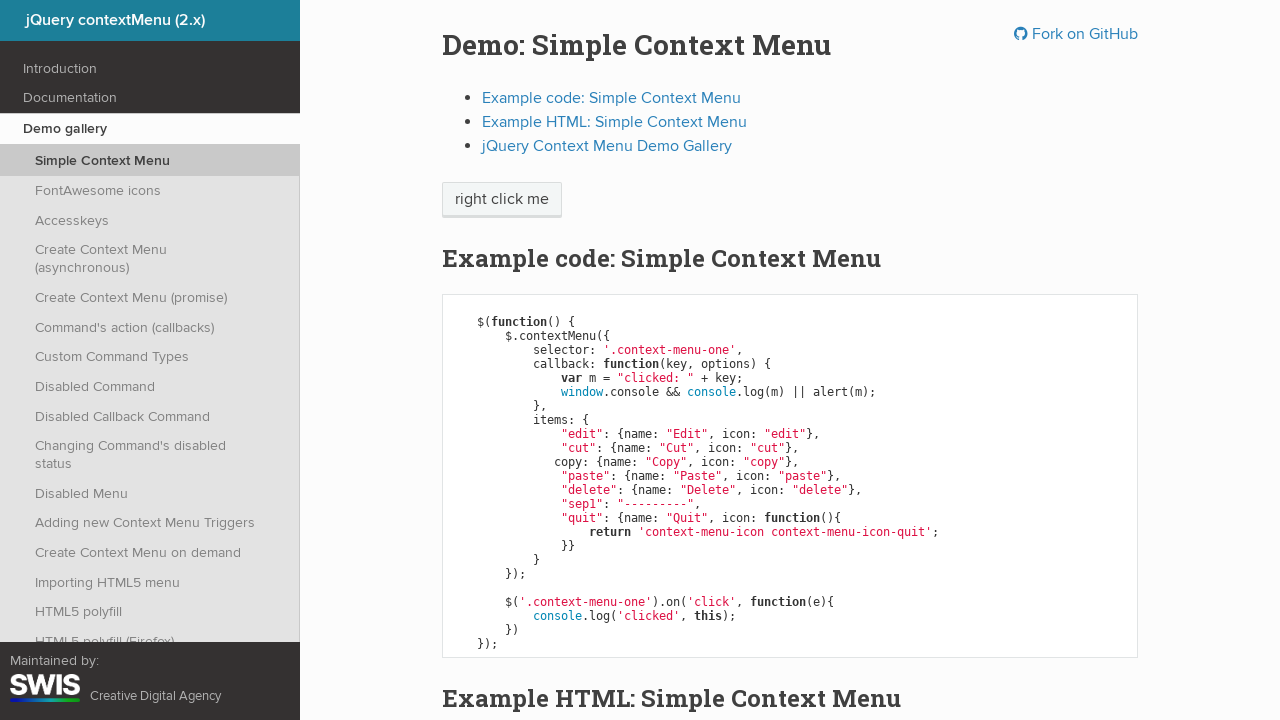

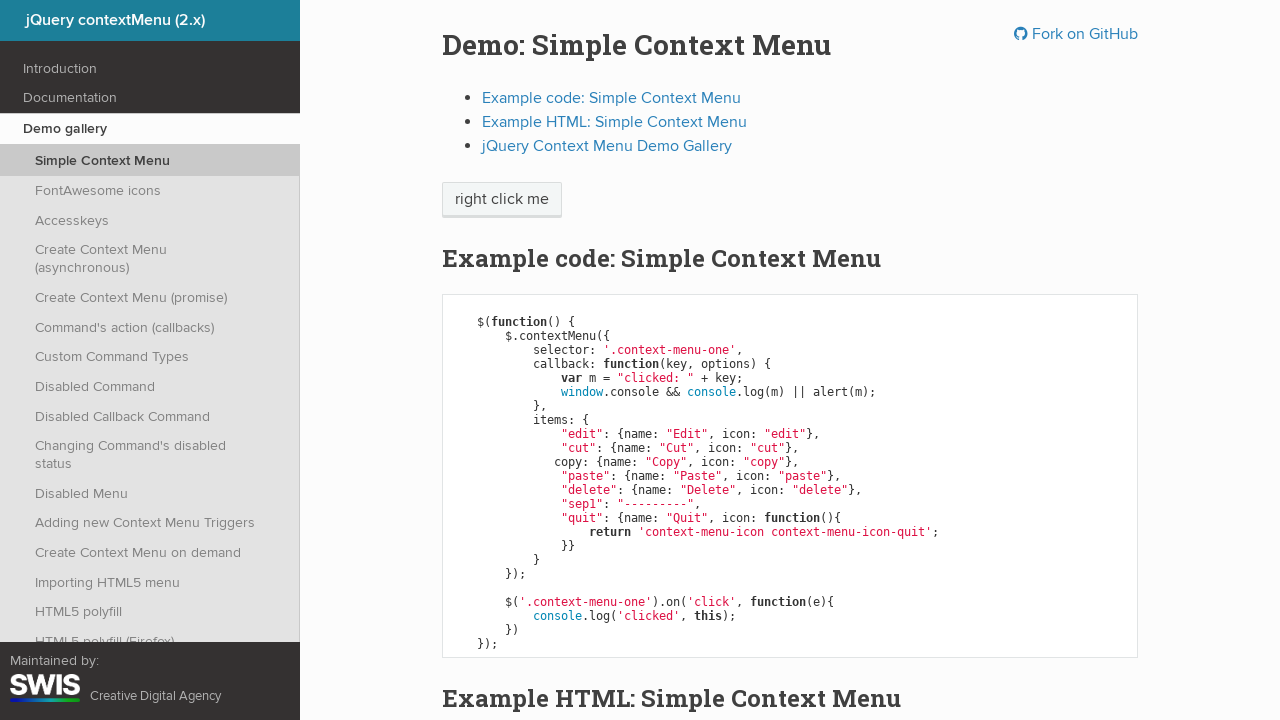